Navigates to the air conditioner spare parts category page and verifies that the product catalog grid loads with product items displaying names and images.

Starting URL: https://www.onlinecarparts.co.uk/spare-parts/air-conditioner-group.html

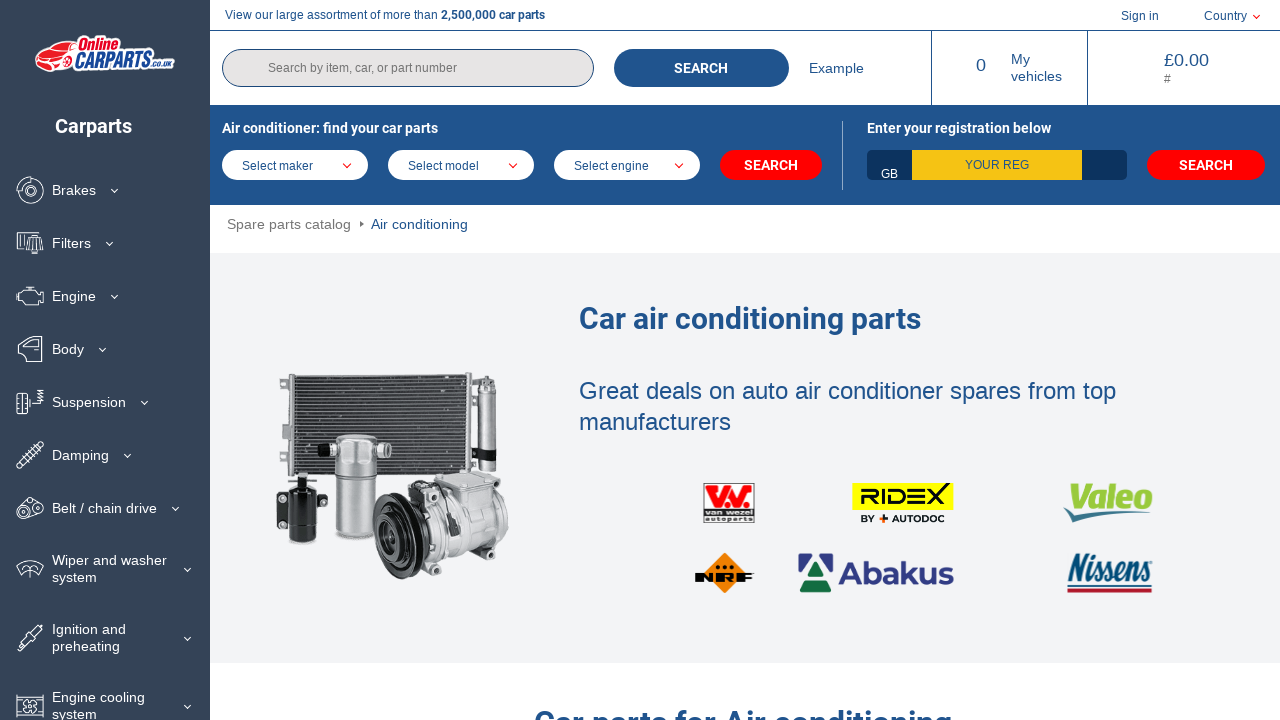

Navigated to air conditioner spare parts category page
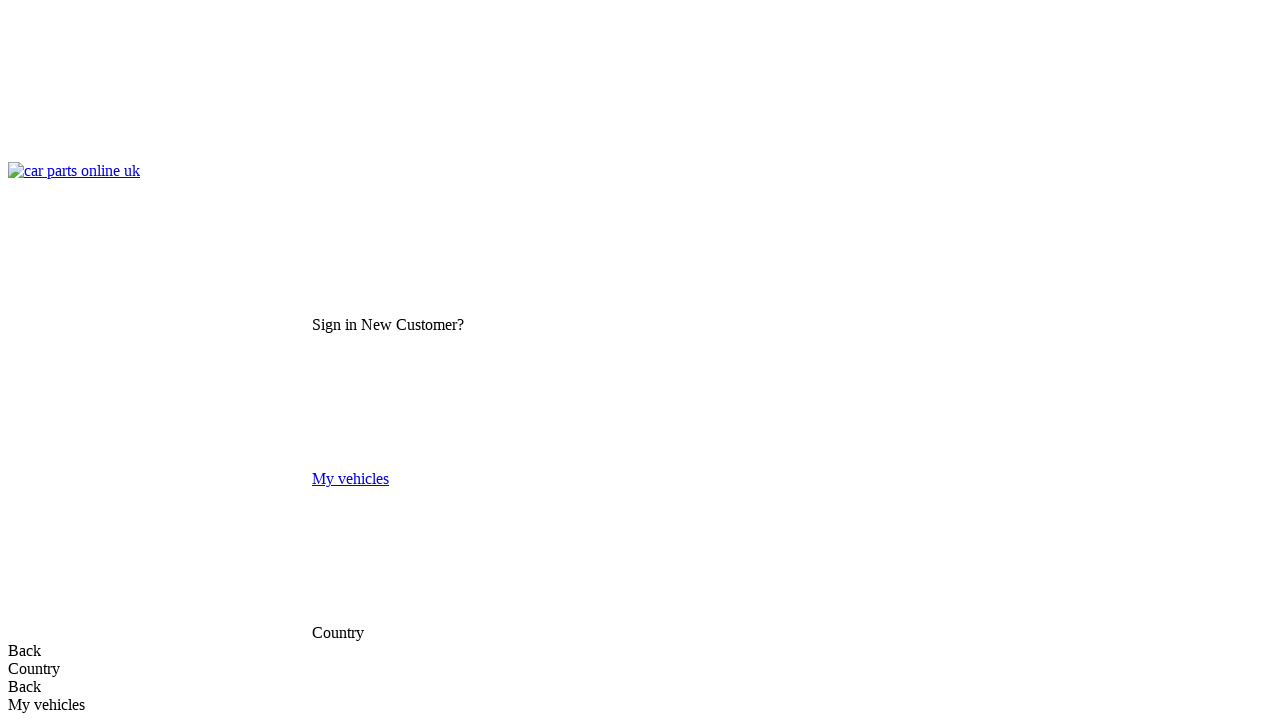

Catalog grid loaded
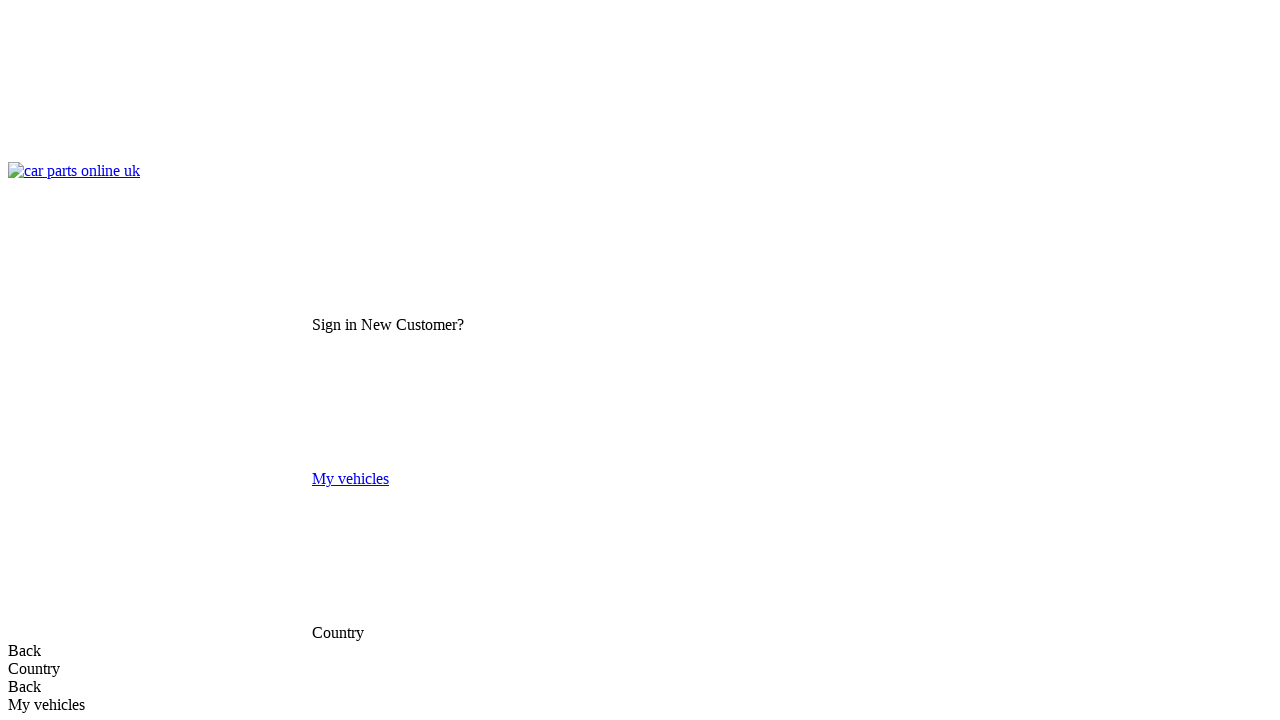

Product items are visible in the catalog grid
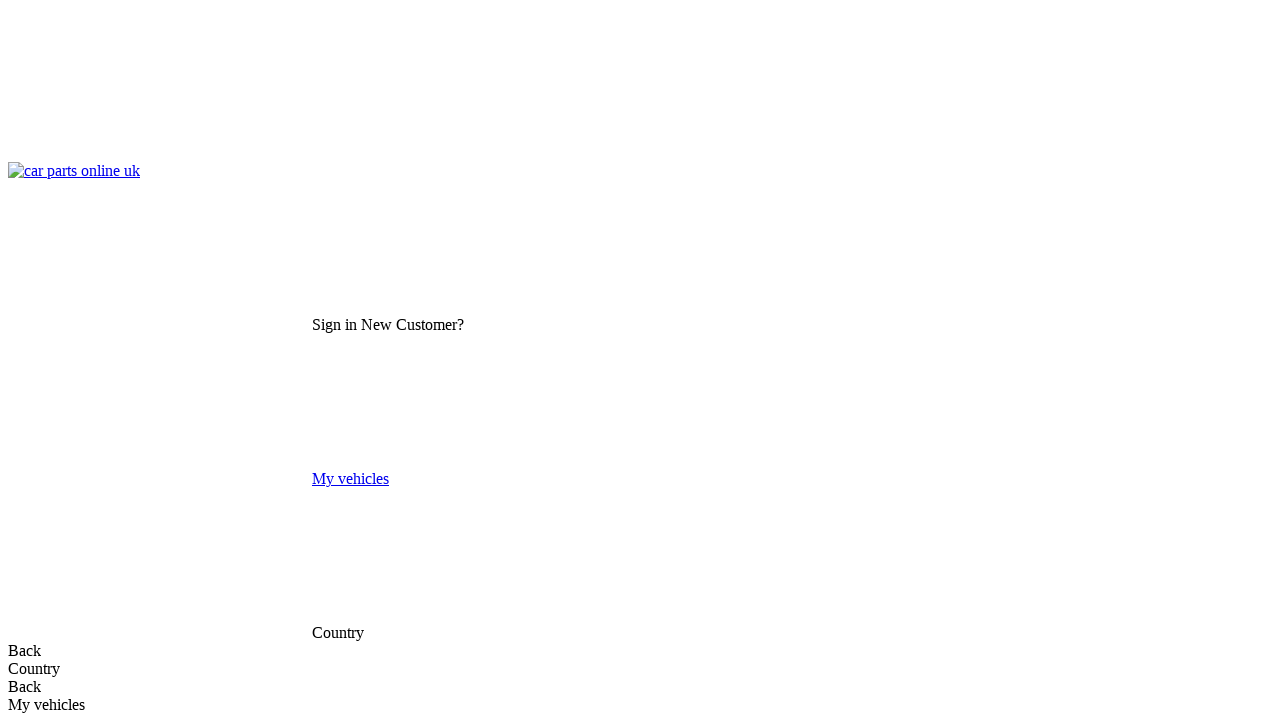

Product names are displayed
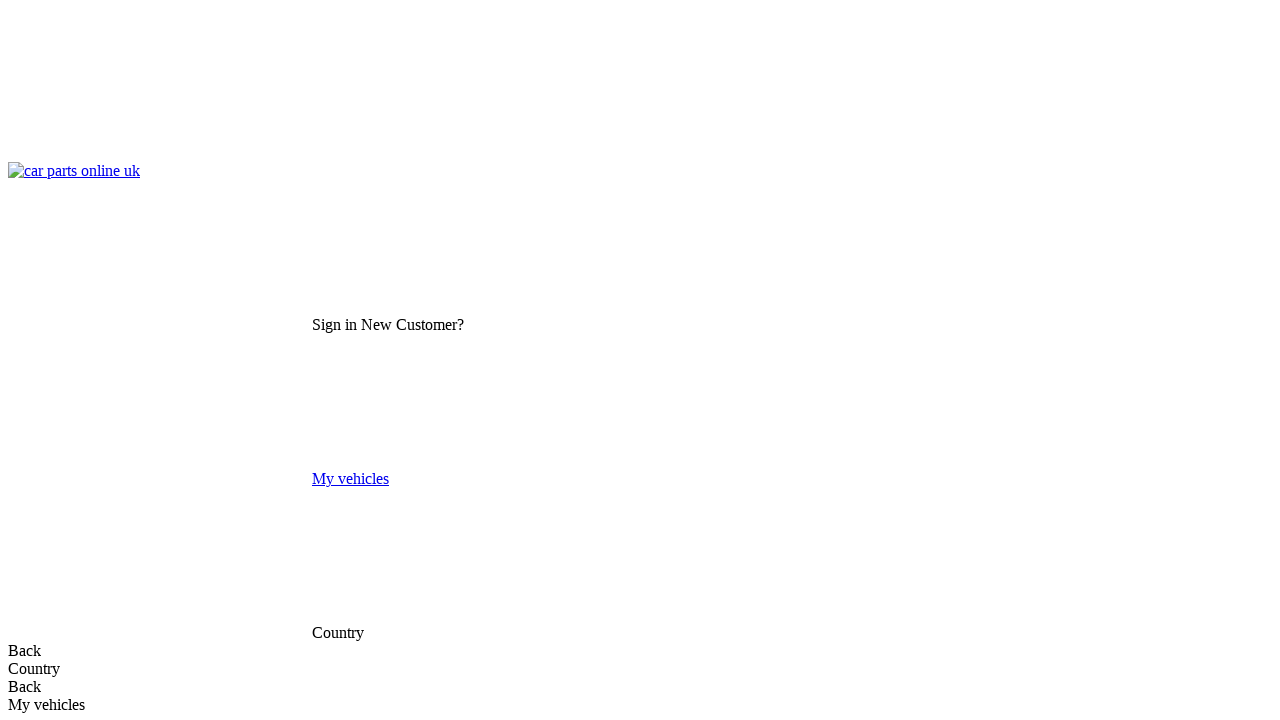

Product images have loaded successfully
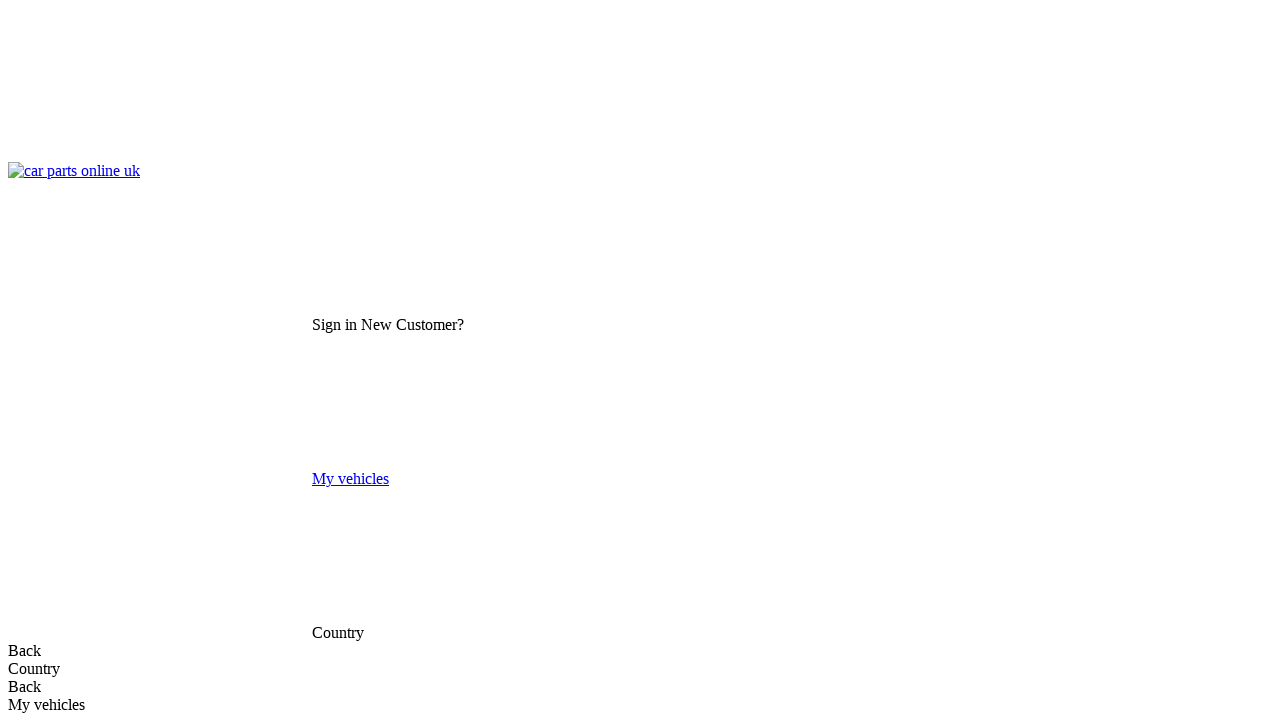

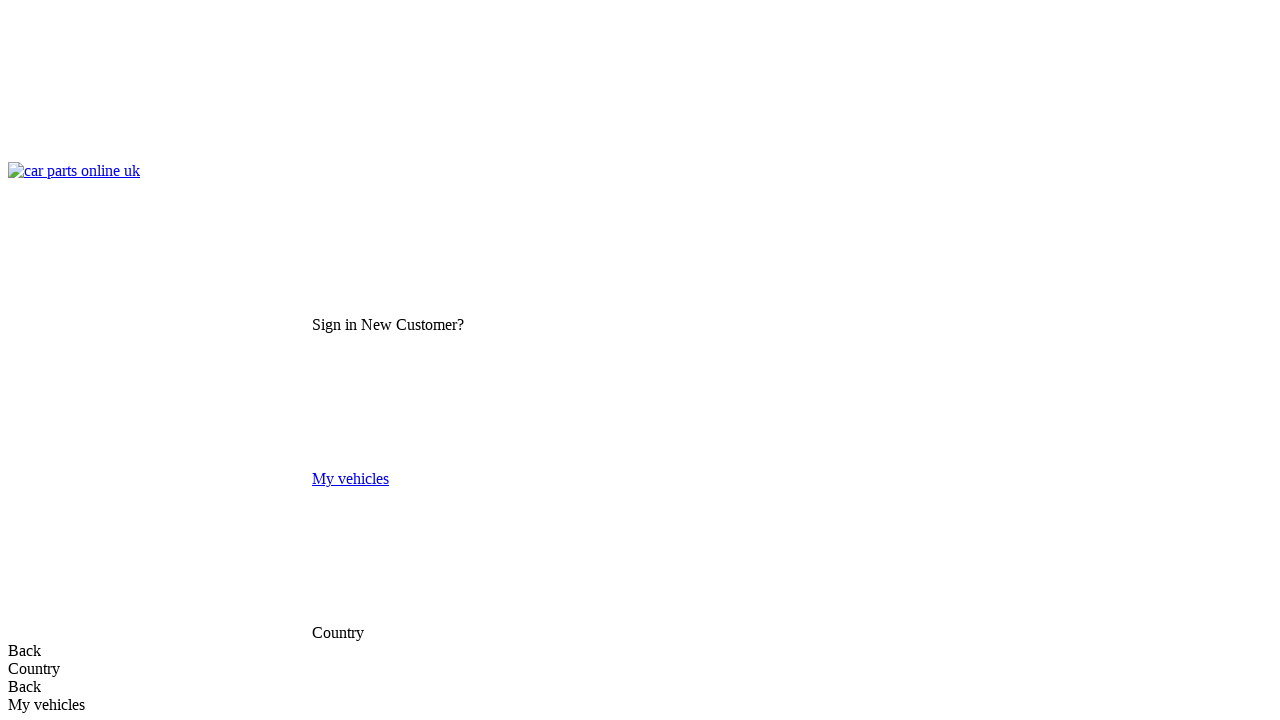